Tests that user can navigate to the My Orders page by clicking the menu button, viewing orders, and then navigating back using the back icon.

Starting URL: https://widget.synonym.to/?embed=true

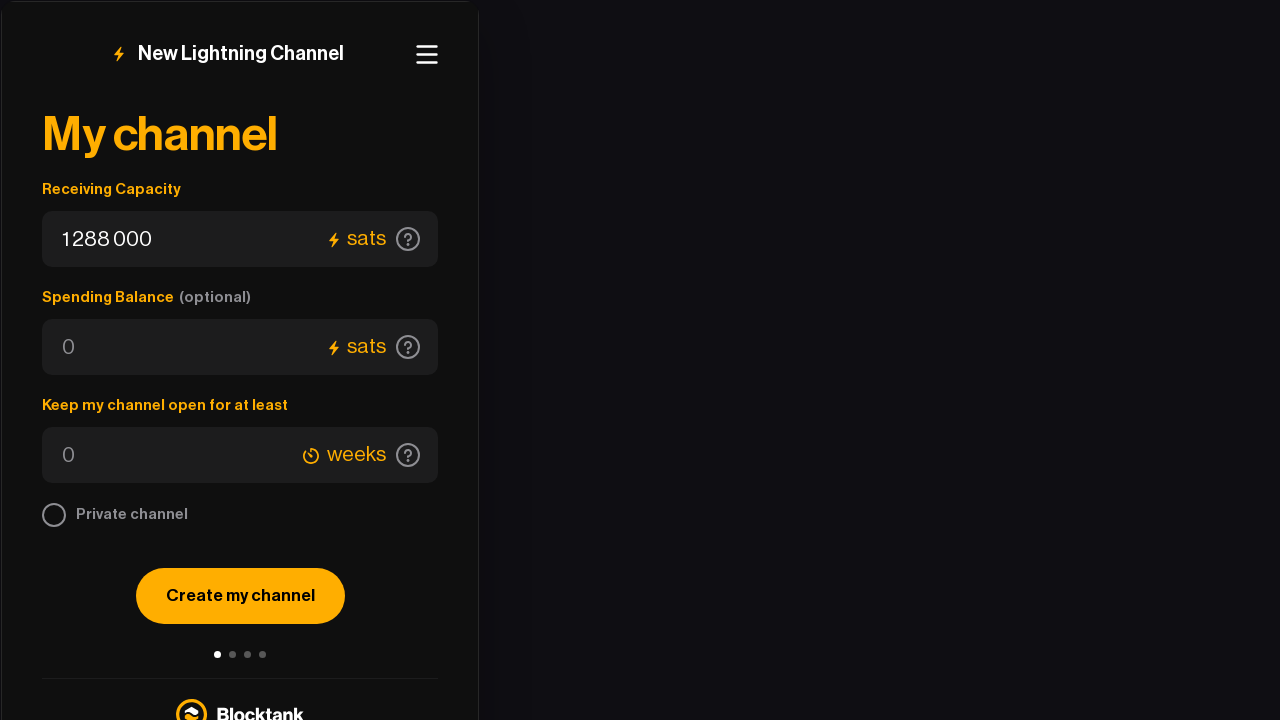

Waited for menu button (hamburger icon) to be visible
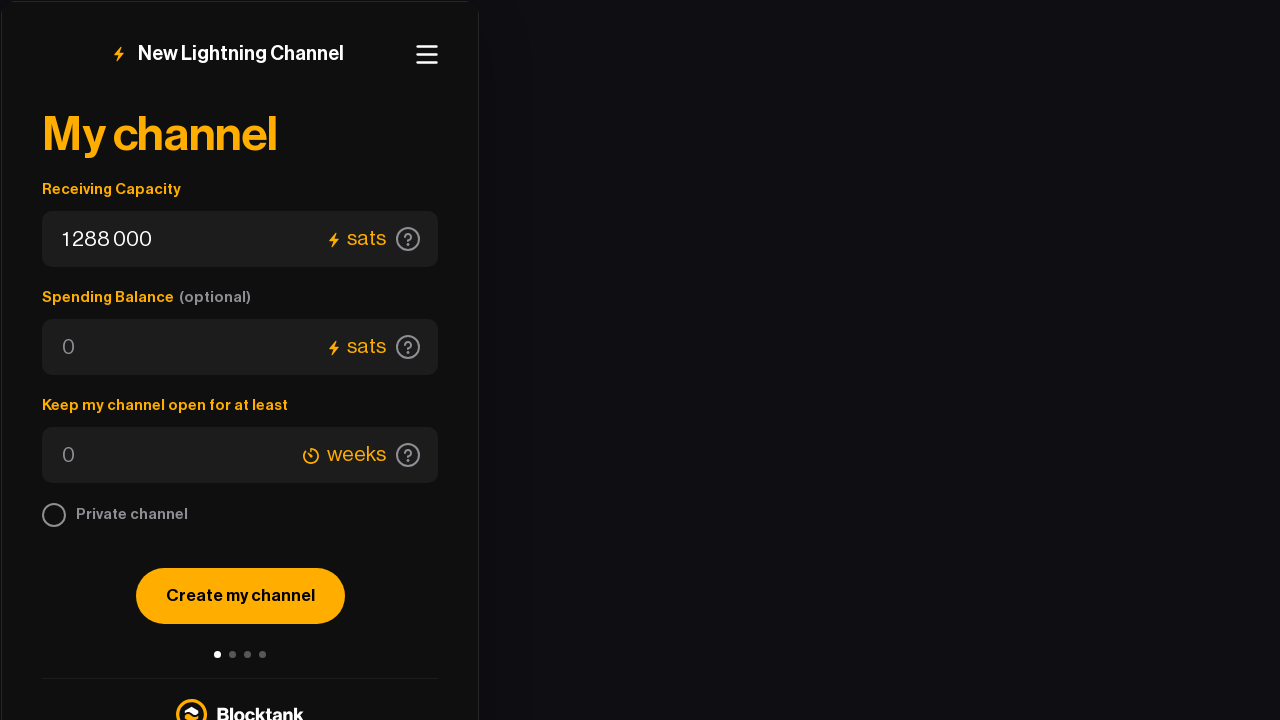

Clicked menu button (hamburger icon) at (427, 55) on css=.header-button svg rect:nth-of-type(3)
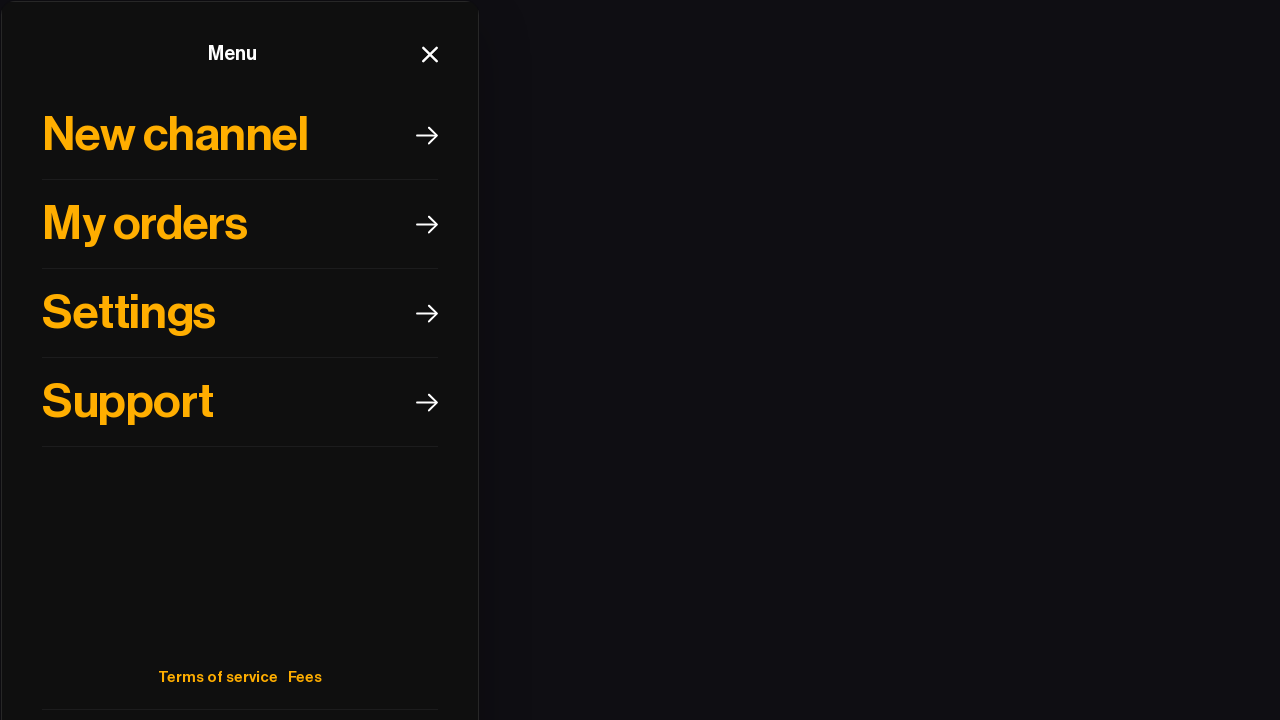

Waited for menu to appear
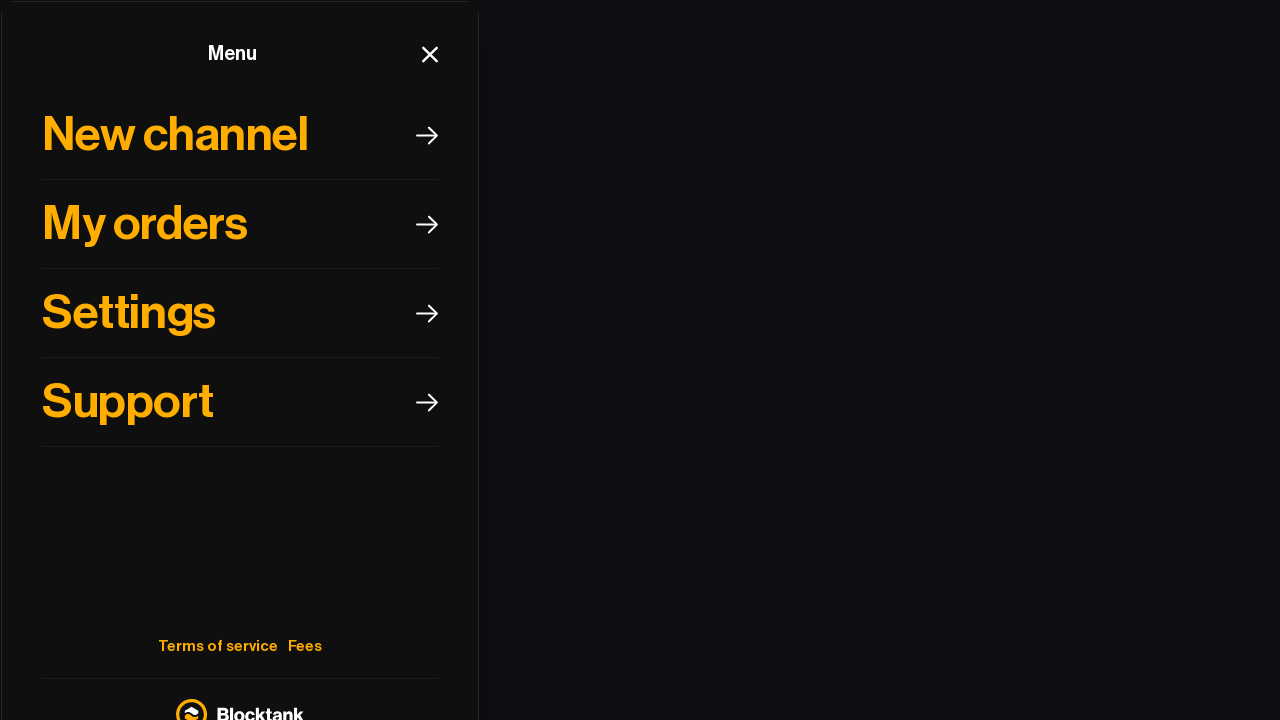

Clicked My Orders button in menu at (240, 224) on xpath=//html/body/div[1]/div/div/div/div[2]/div/div[1]/div[2]/div[1]
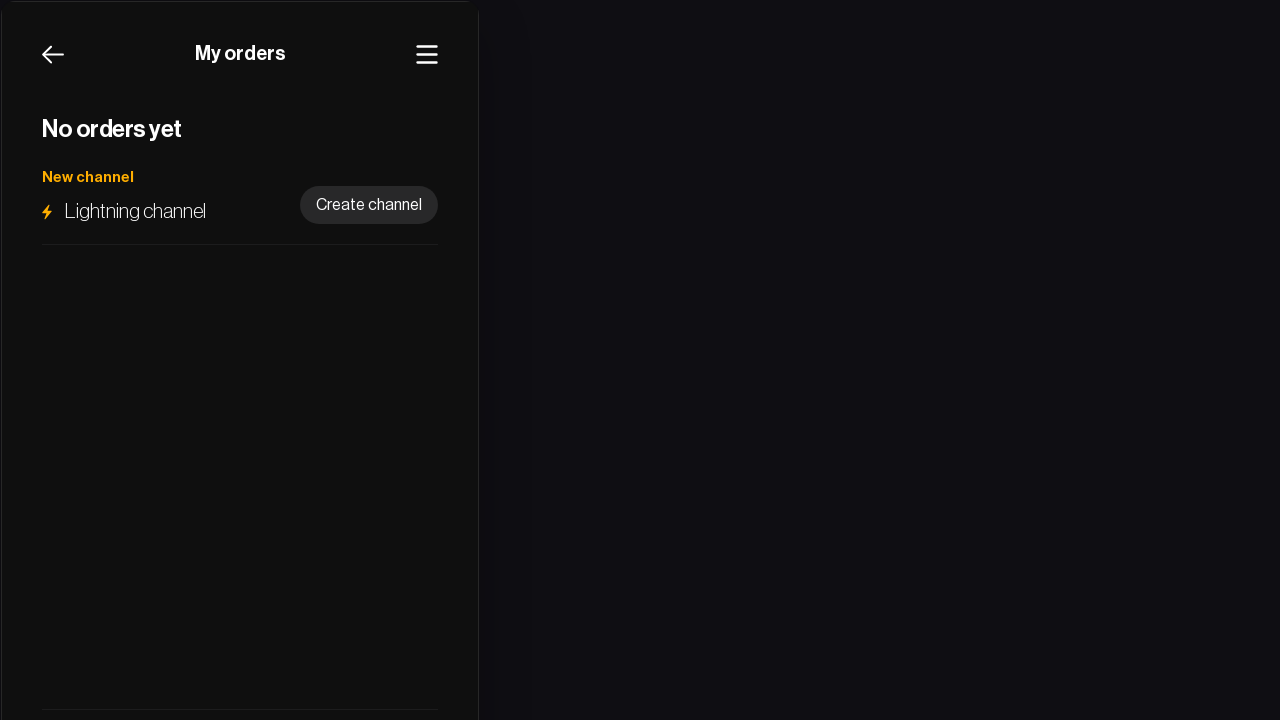

My Orders page loaded successfully
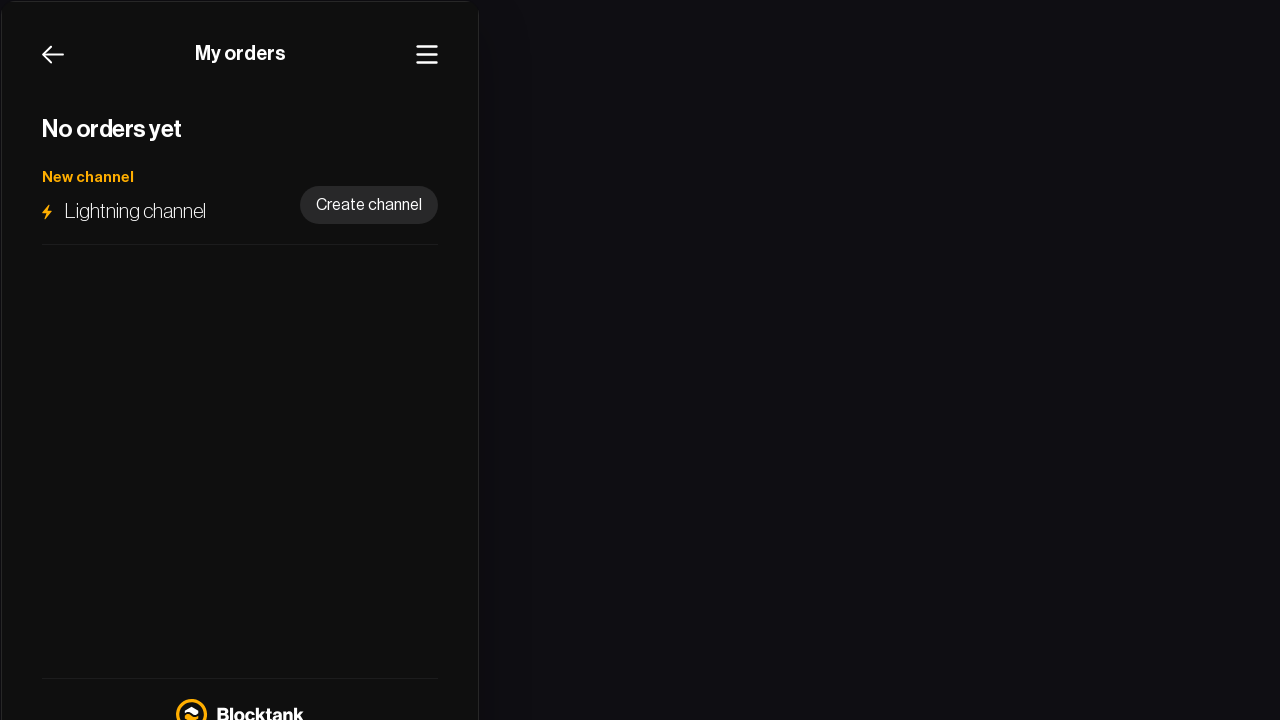

Waited for back icon to be visible
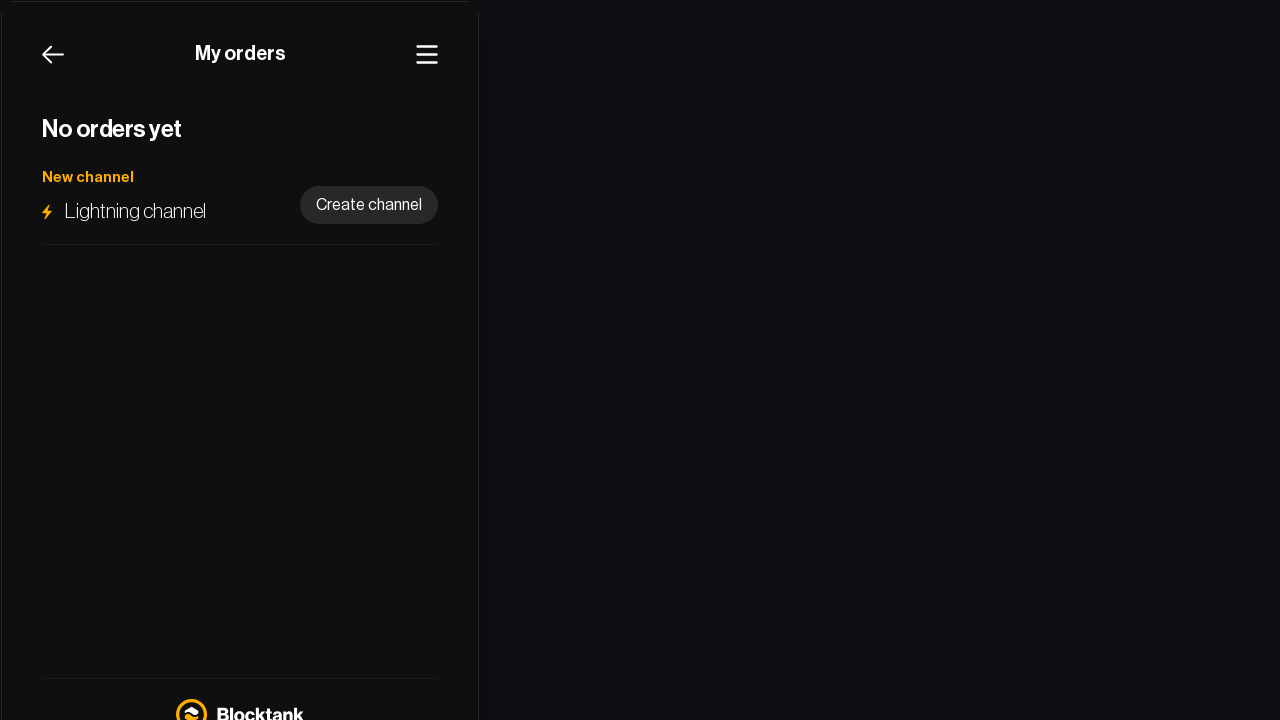

Clicked back icon to return from My Orders page at (53, 55) on css=div.header-button:nth-child(1) > svg
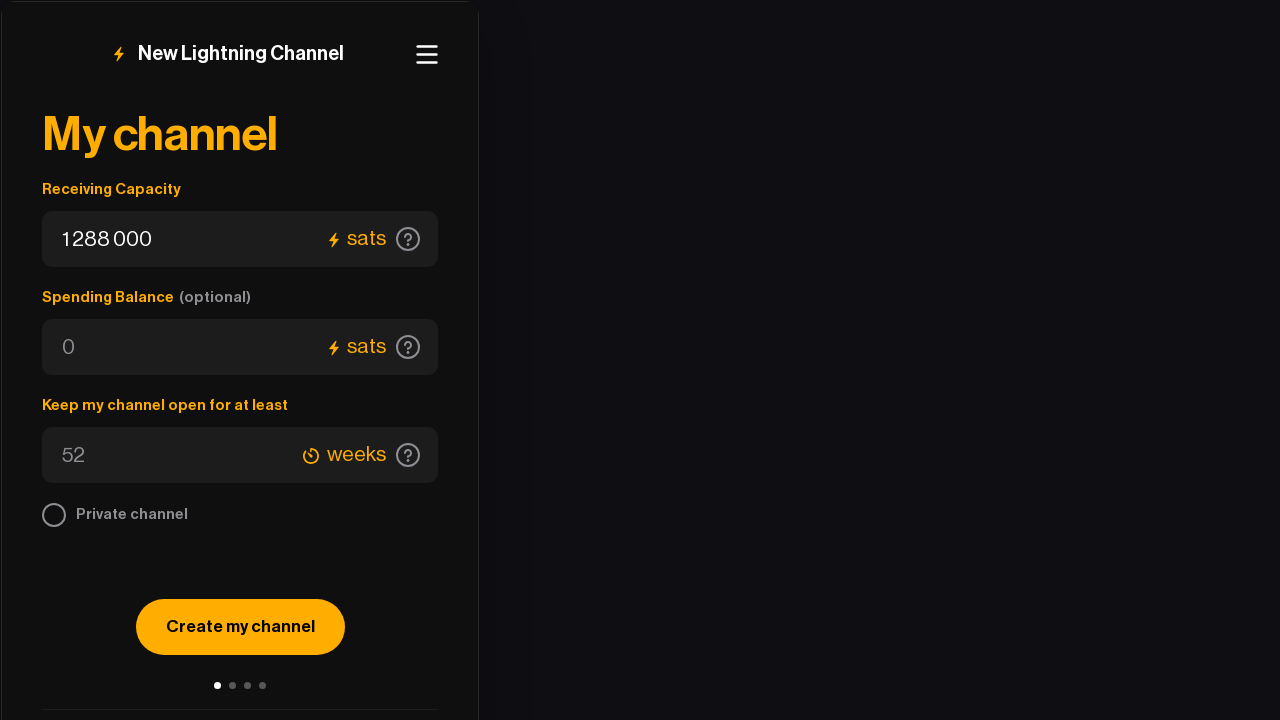

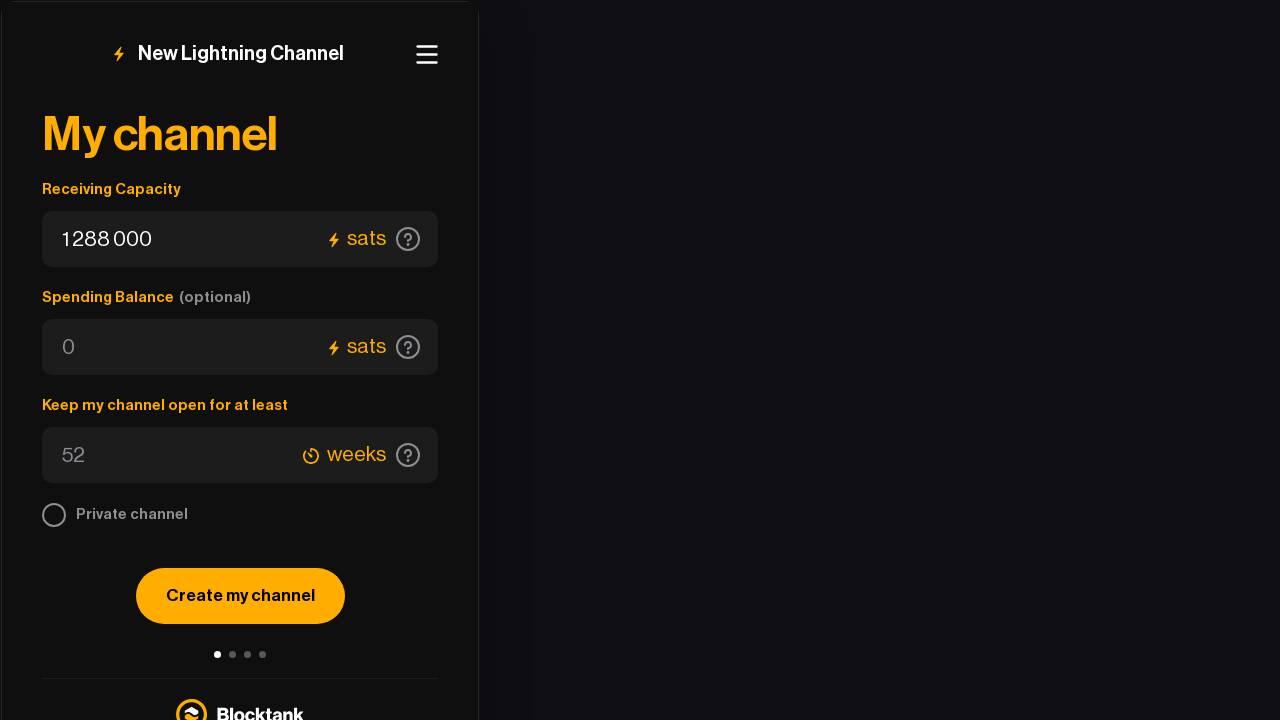